Navigates to the RedBus website homepage and waits for the page to load

Starting URL: https://www.redbus.in/

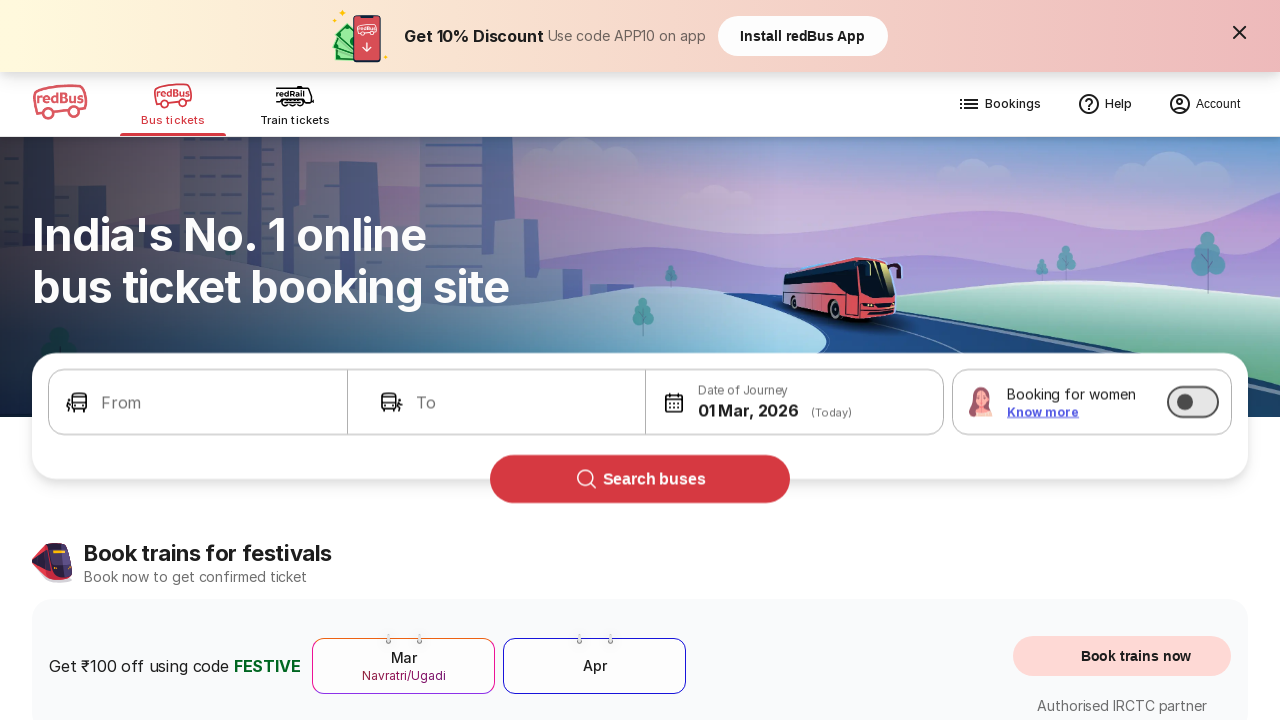

RedBus homepage loaded - DOM content ready
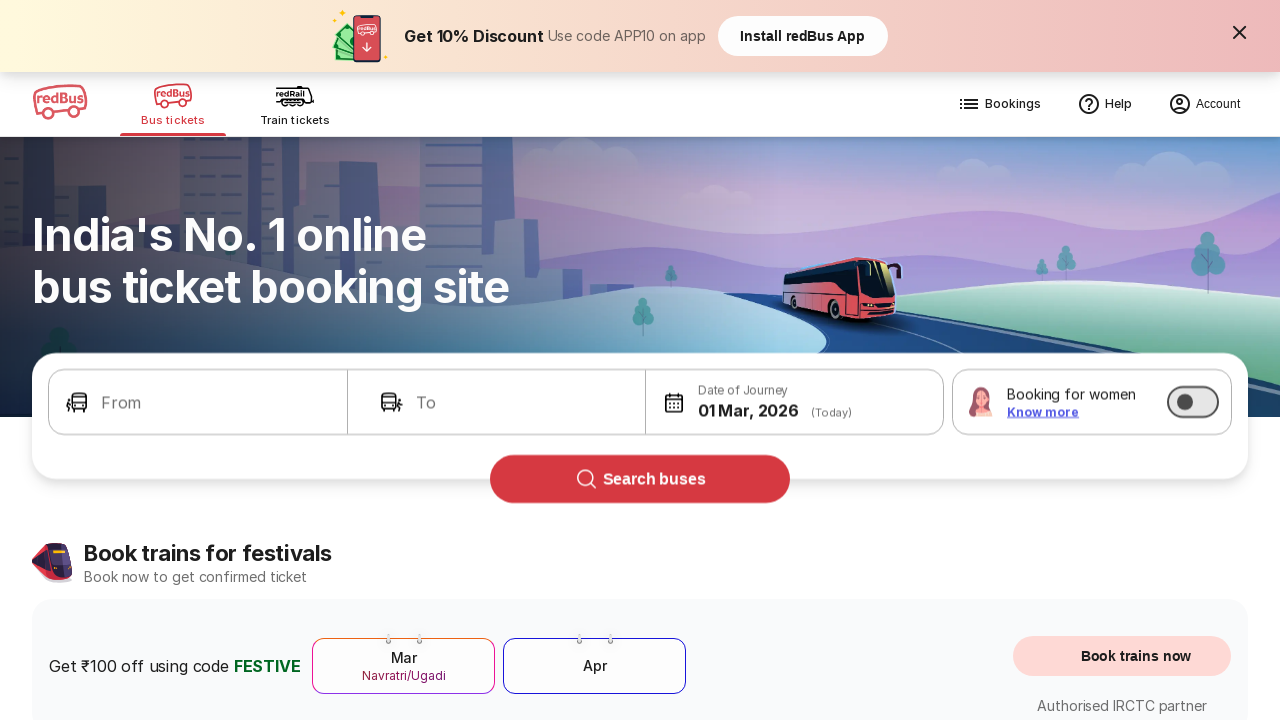

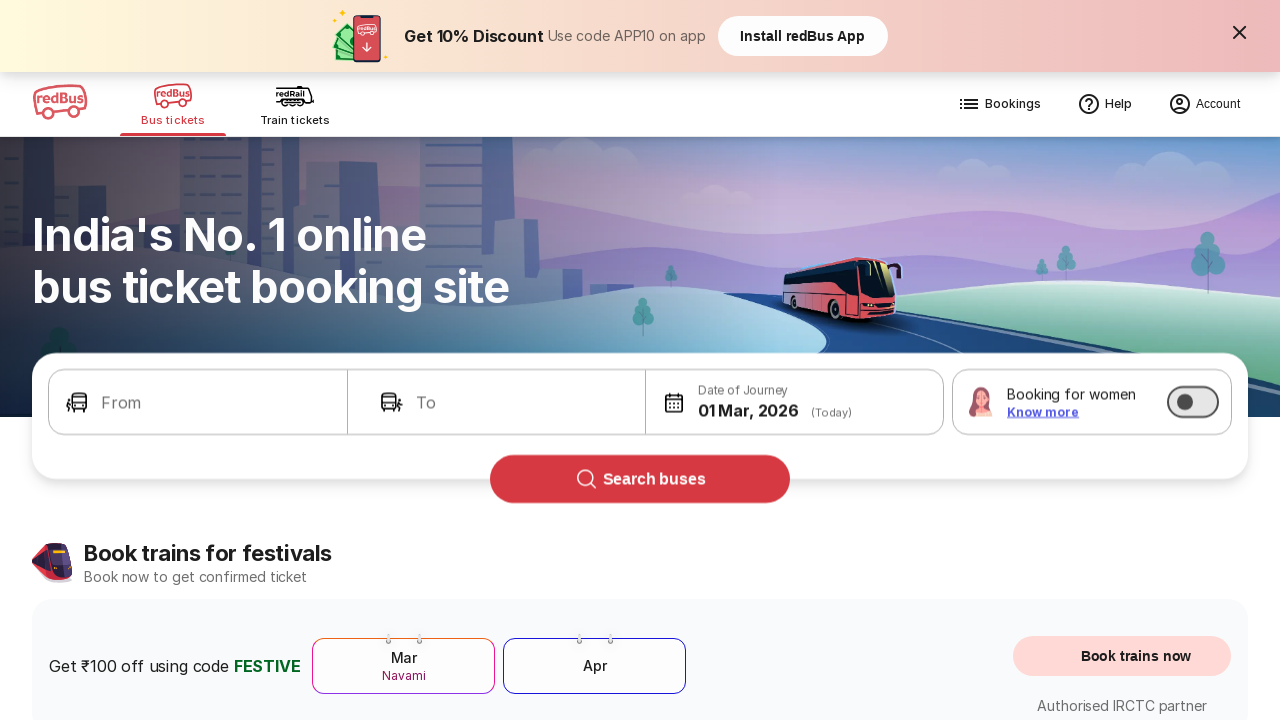